Navigates to Infosys website and adds a custom cookie to the browser context

Starting URL: https://www.infosys.com/

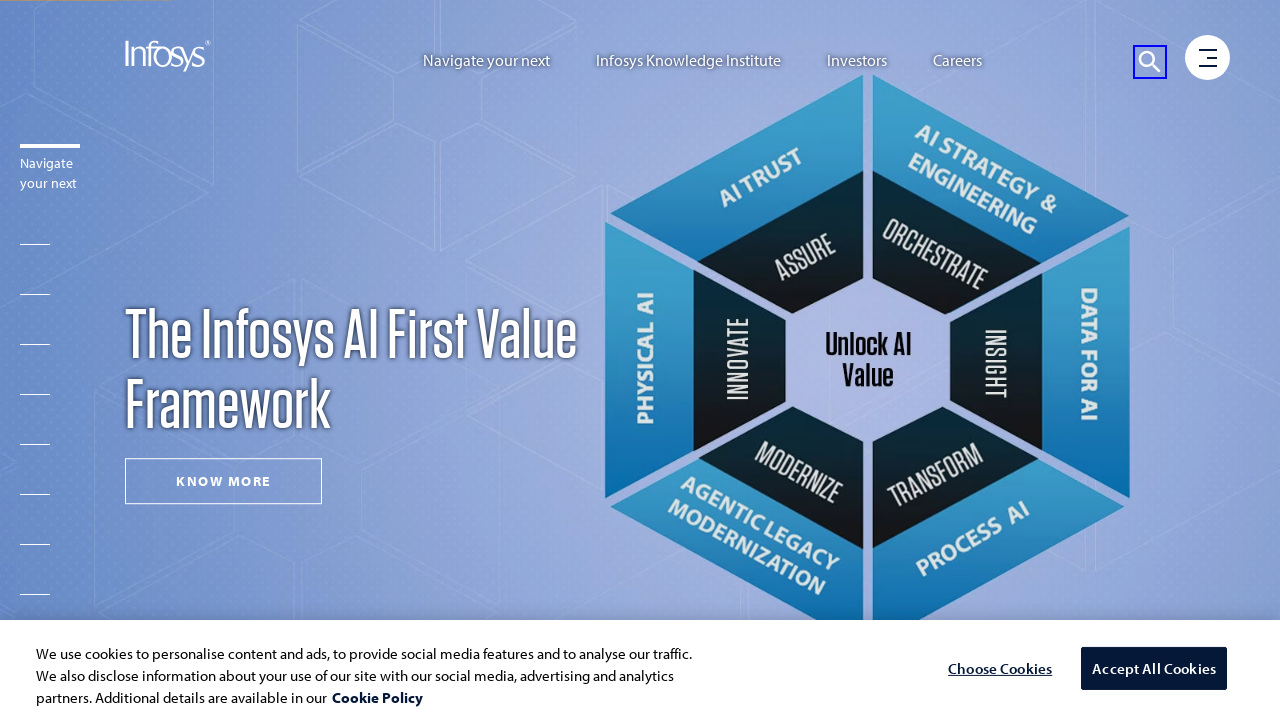

Added custom cookie 'Nita' with value 'Dherange' to browser context
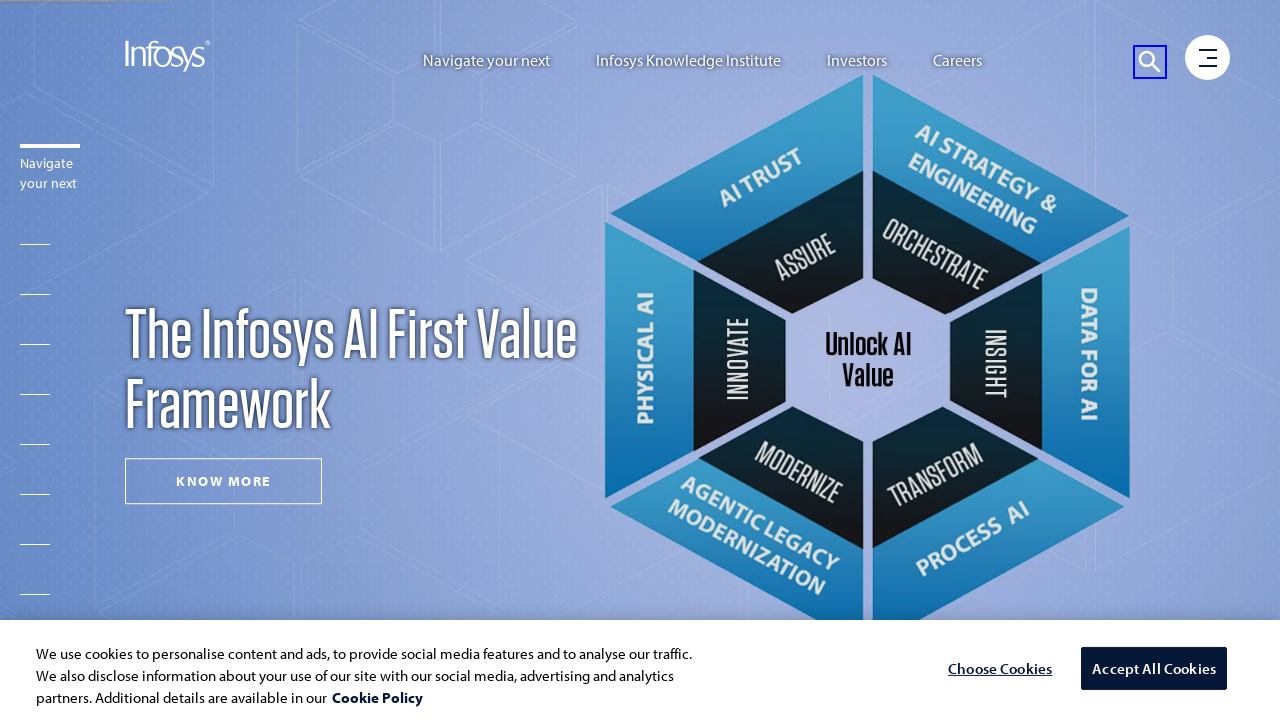

Page fully loaded (domcontentloaded state reached)
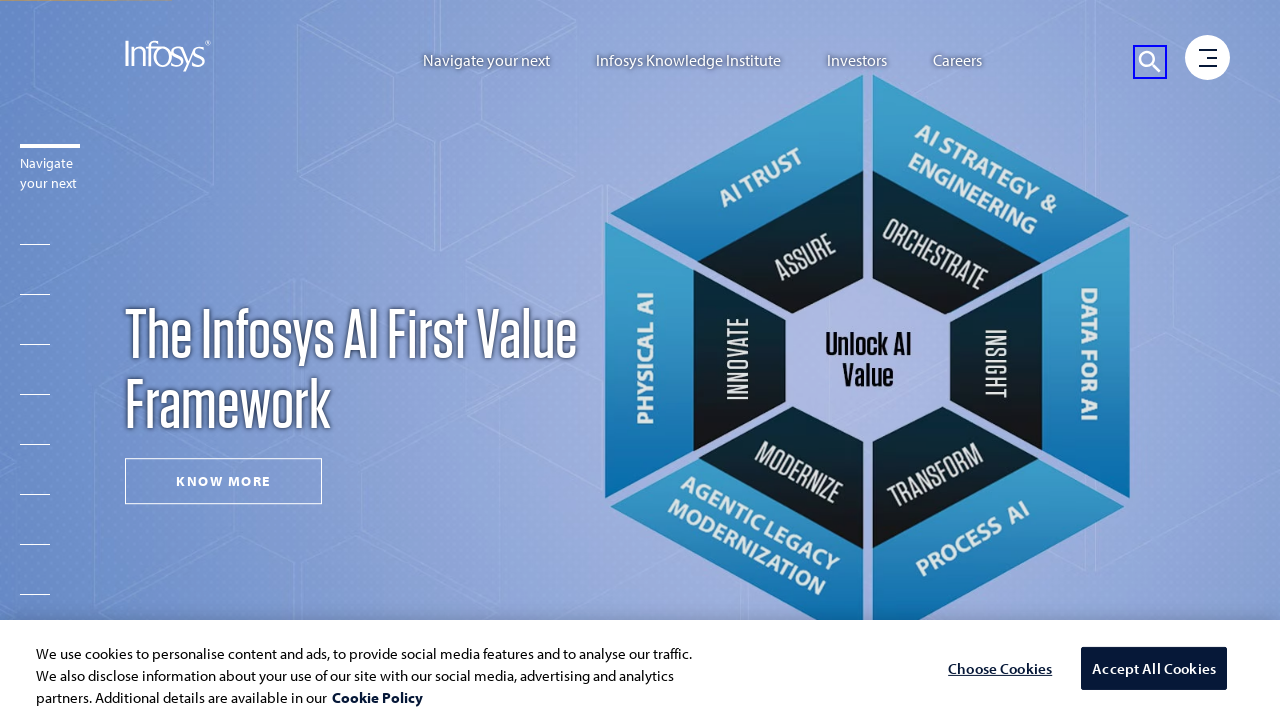

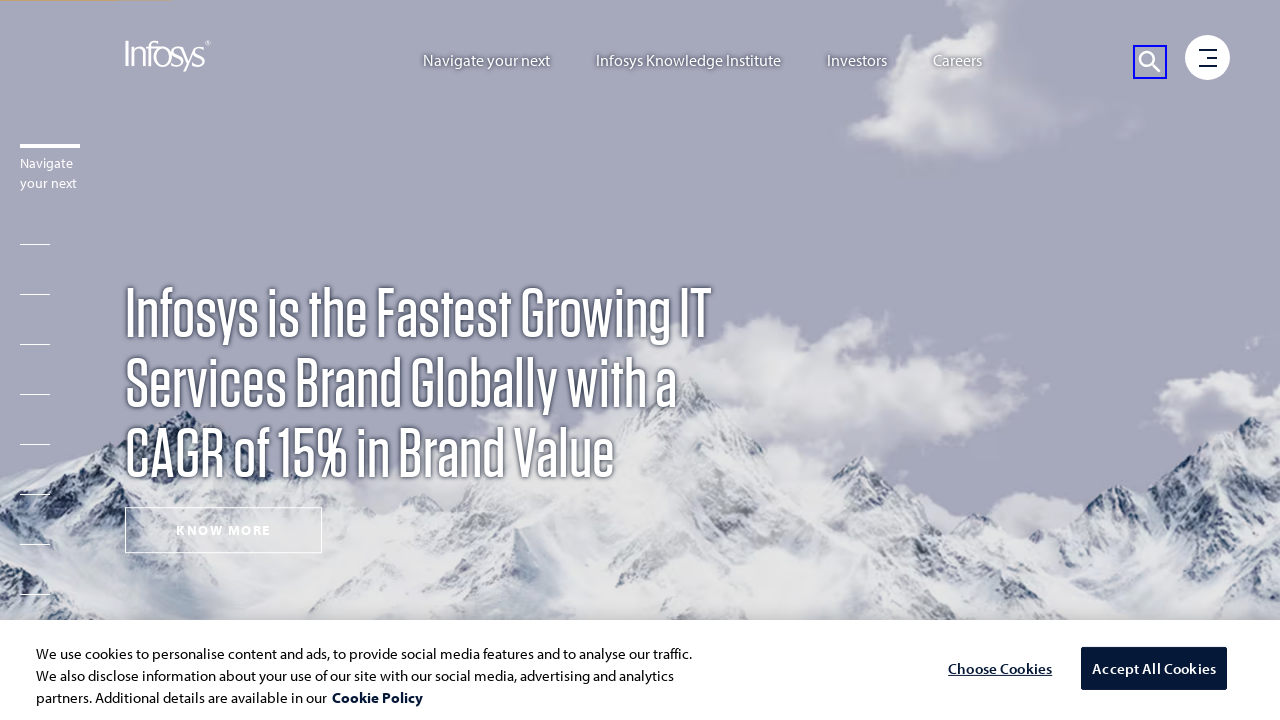